Navigates to the Selenium website and performs a right-click (context click) on the Downloads link

Starting URL: https://www.selenium.dev

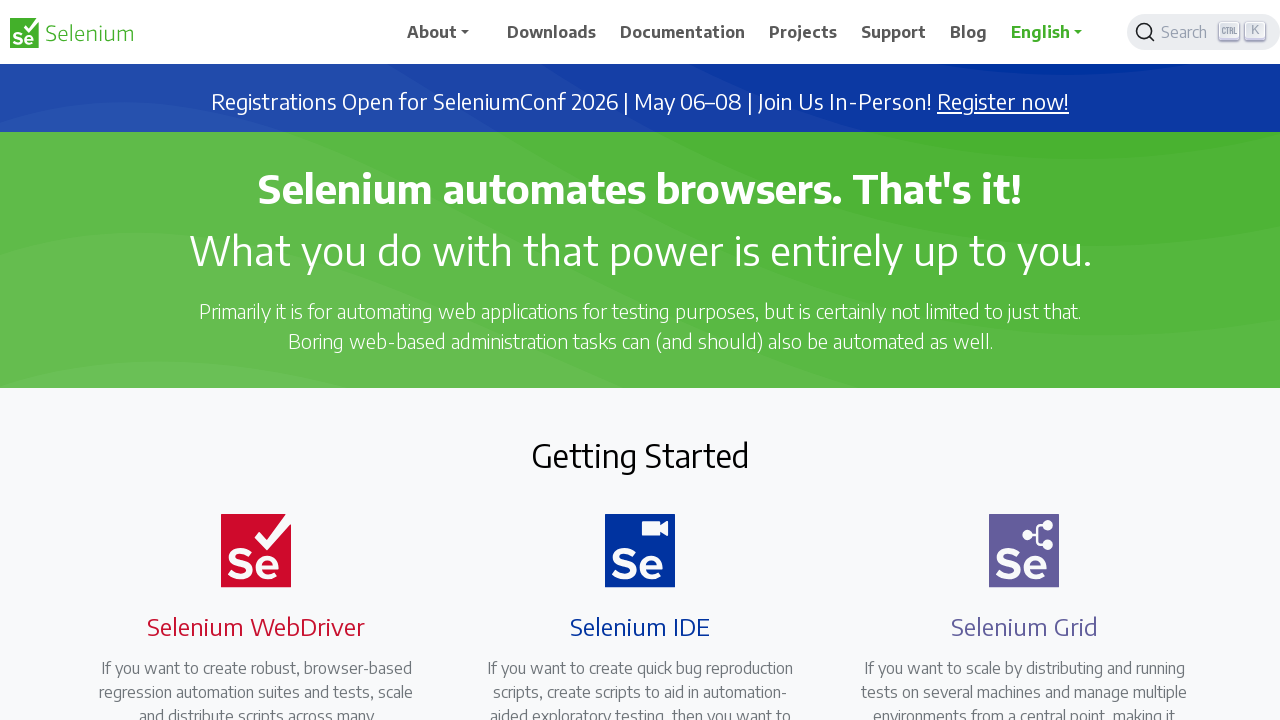

Located the Downloads link element using XPath
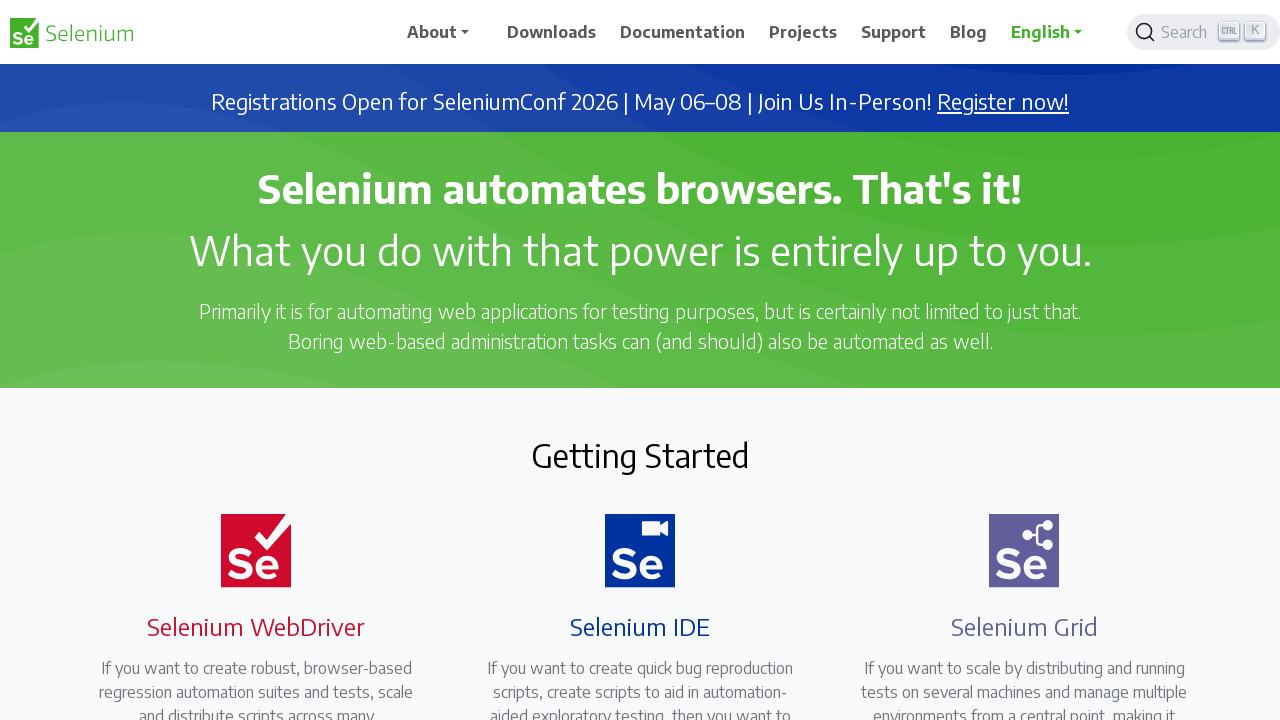

Performed right-click (context click) on the Downloads link at (552, 32) on xpath=//span[.='Downloads']
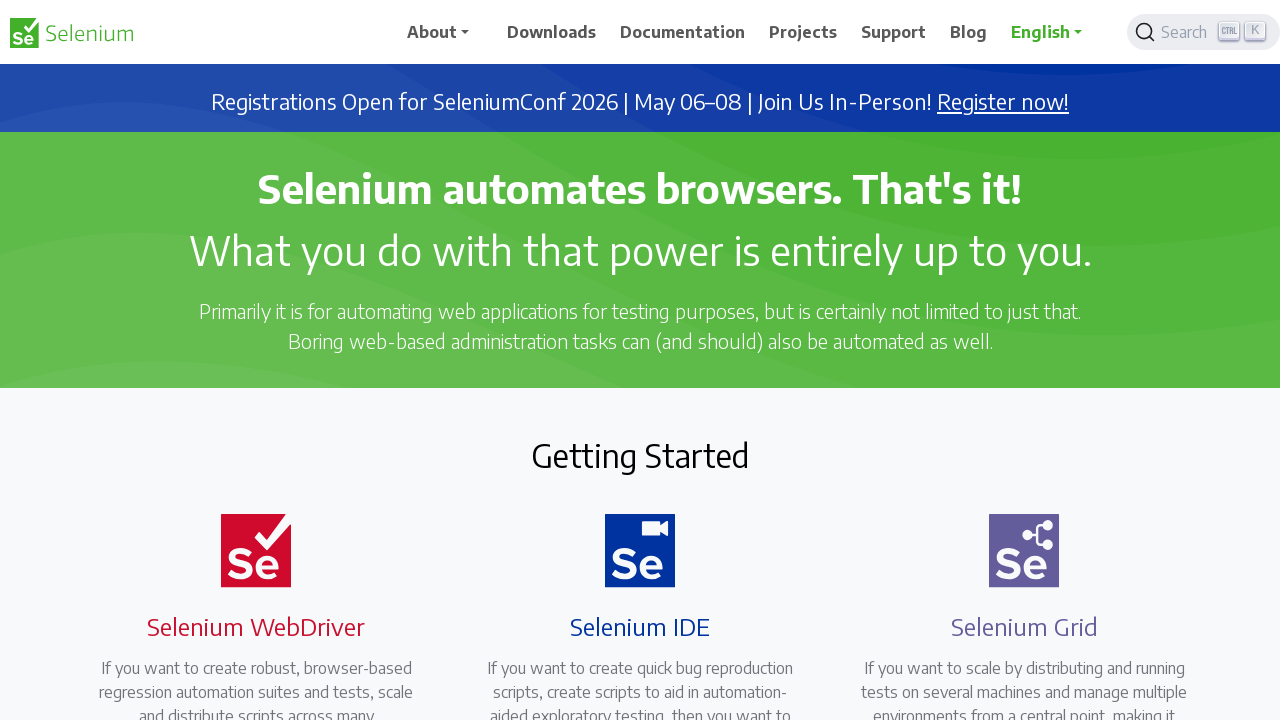

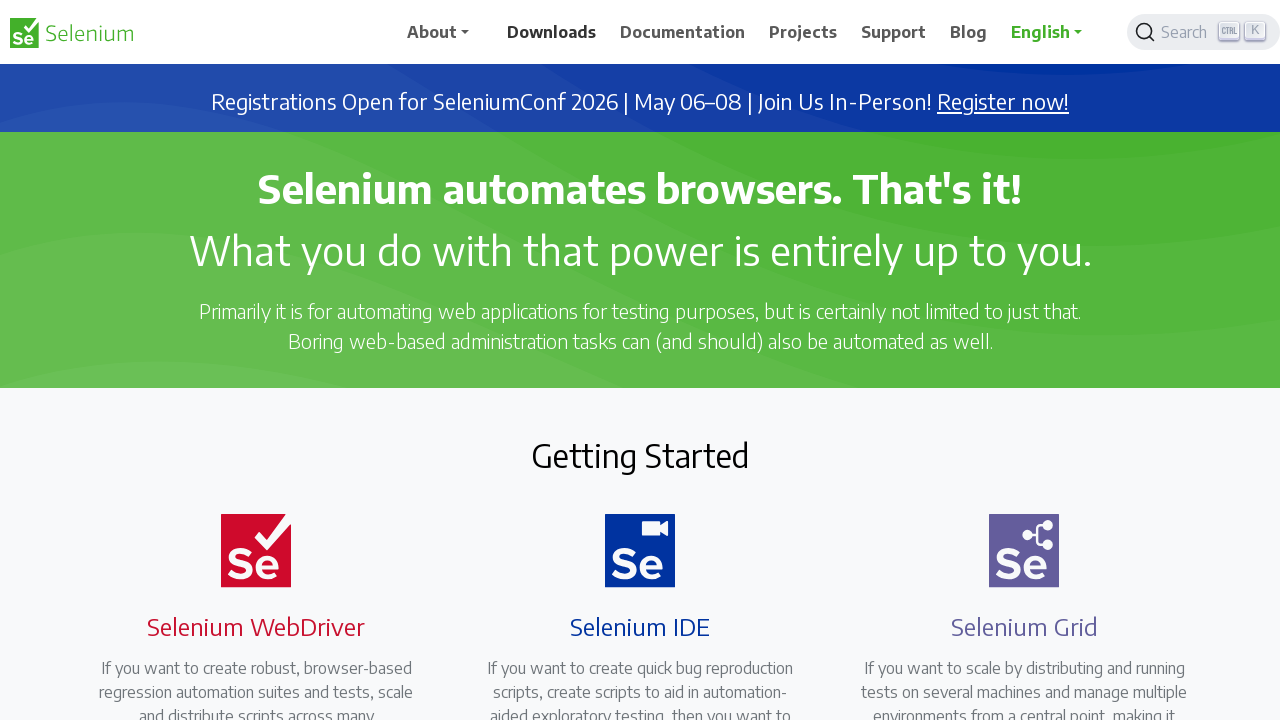